Tests mouse drawing actions in JSPaint web application by selecting the brush tool and drawing a square shape on the canvas using click-and-drag movements.

Starting URL: https://jspaint.app/

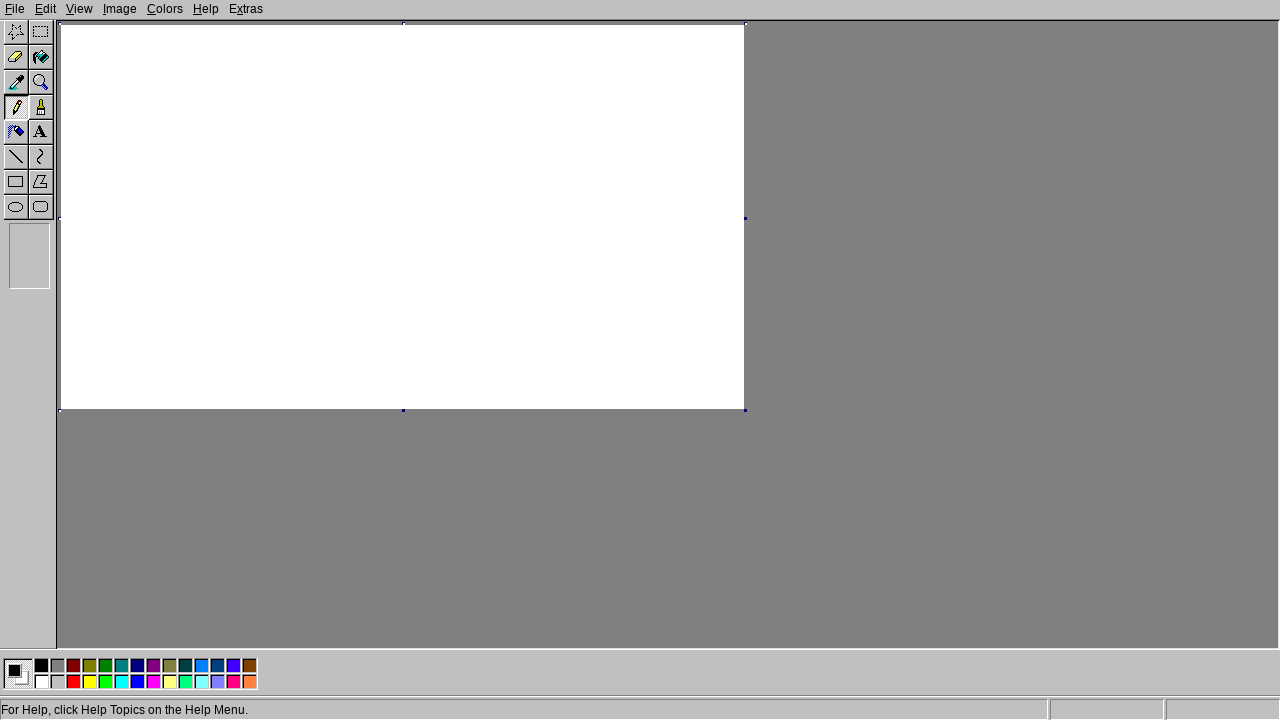

Waited for main canvas to load
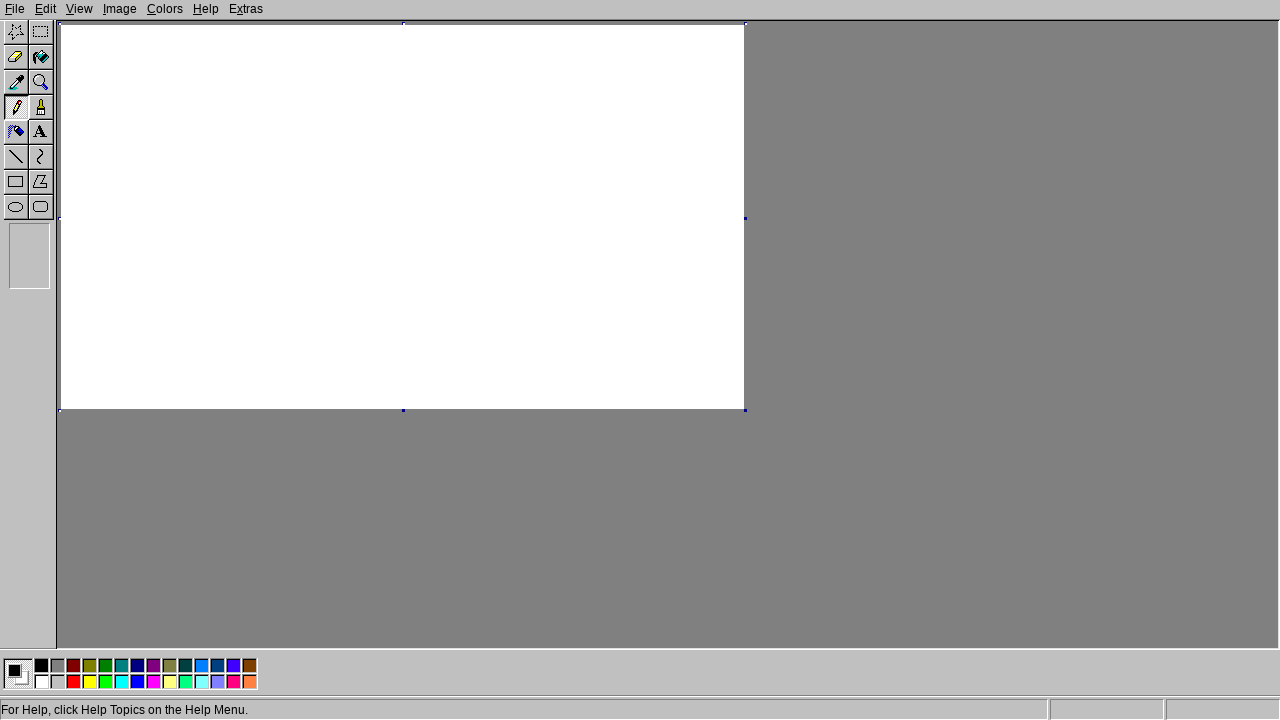

Waited for tools panel to load
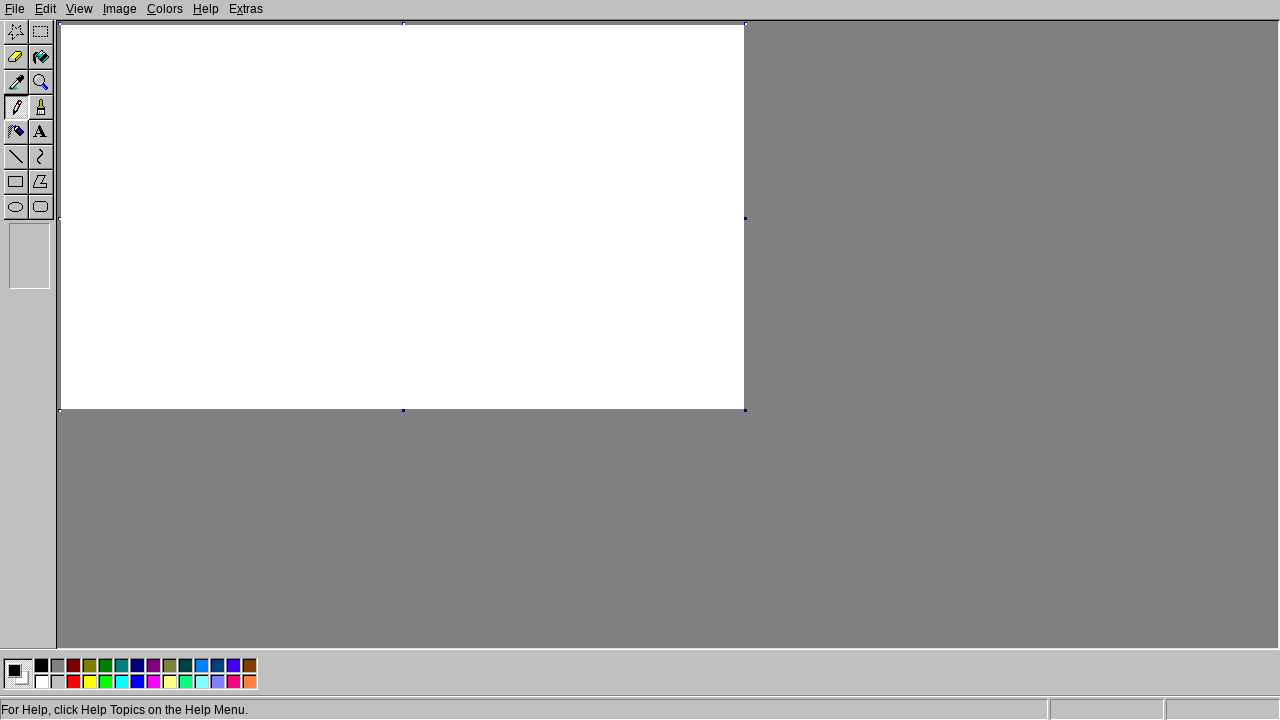

Selected the brush tool at (42, 108) on [title='Brush']
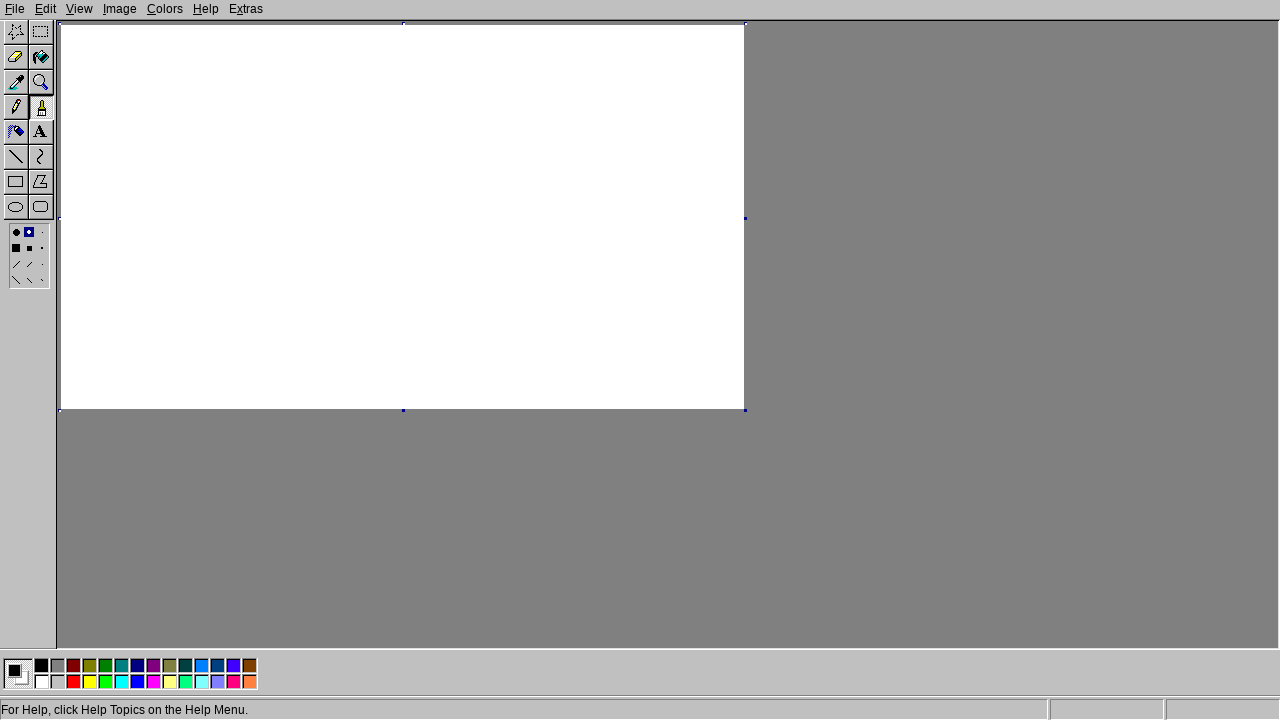

Retrieved canvas bounding box
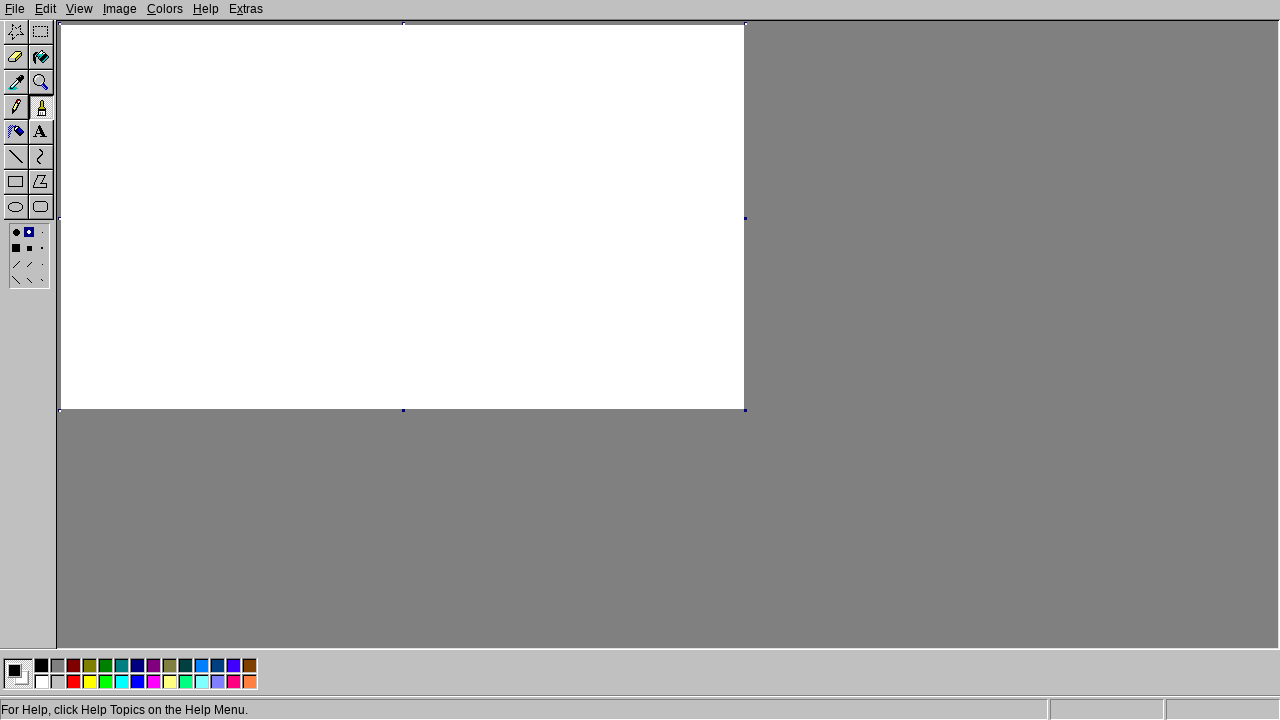

Moved mouse to center of canvas at (402, 217)
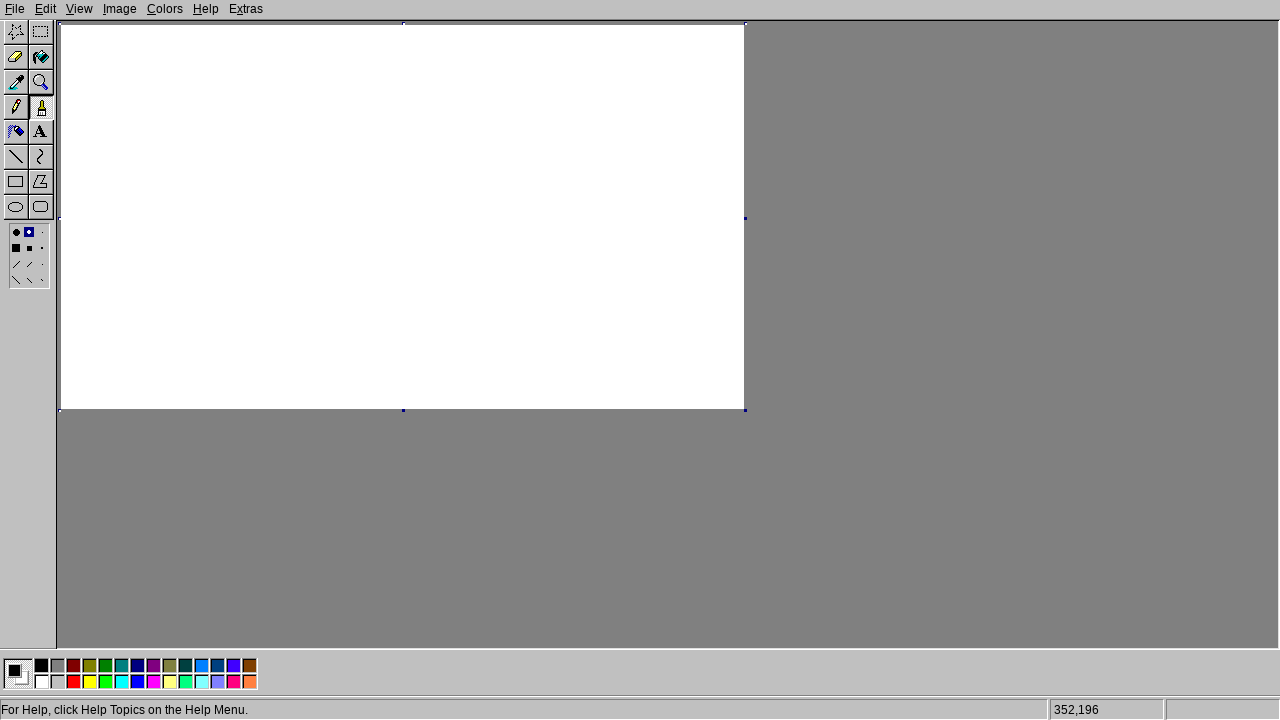

Mouse button pressed down to start drawing at (402, 217)
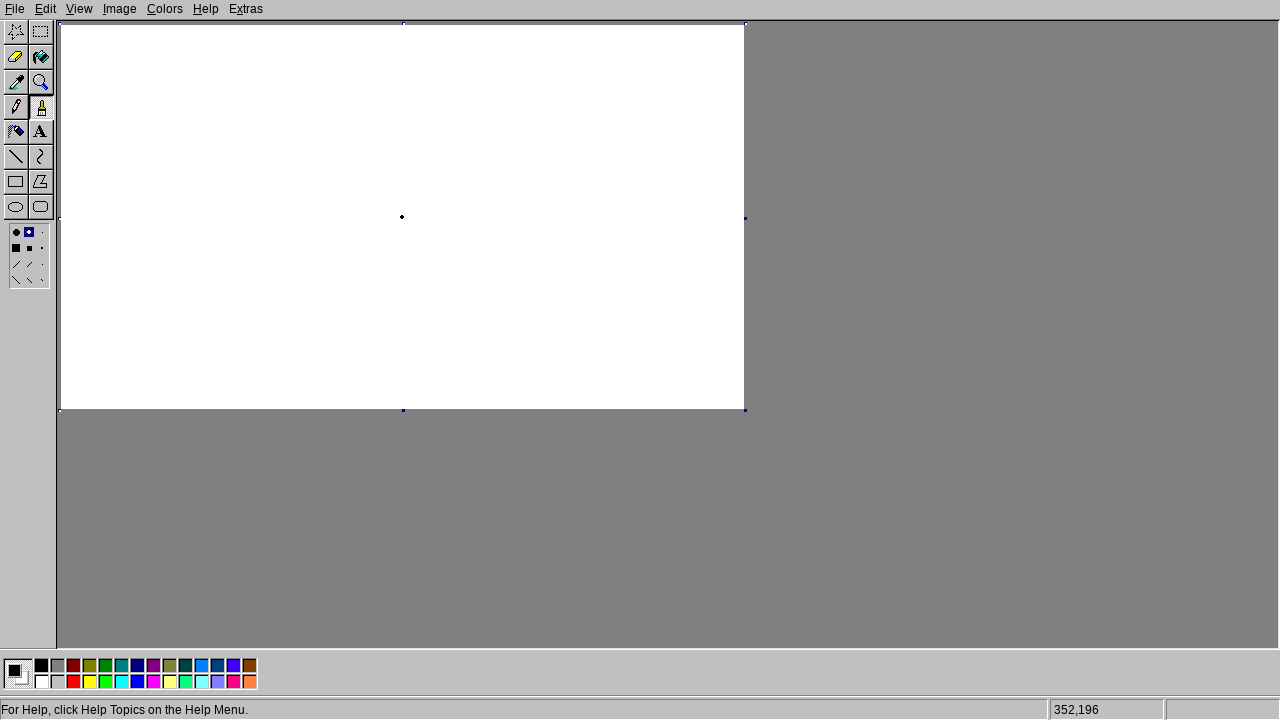

Dragged mouse upward to draw top edge of square at (402, 67)
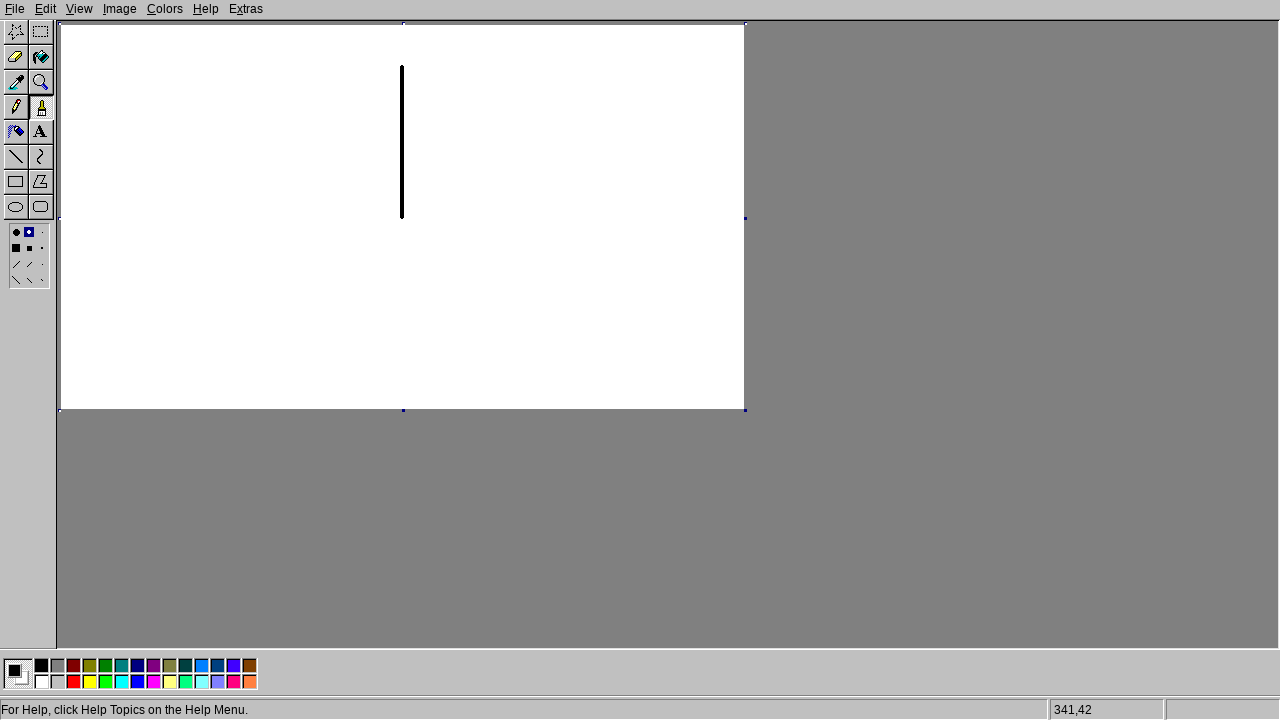

Dragged mouse right to draw right edge of square at (552, 67)
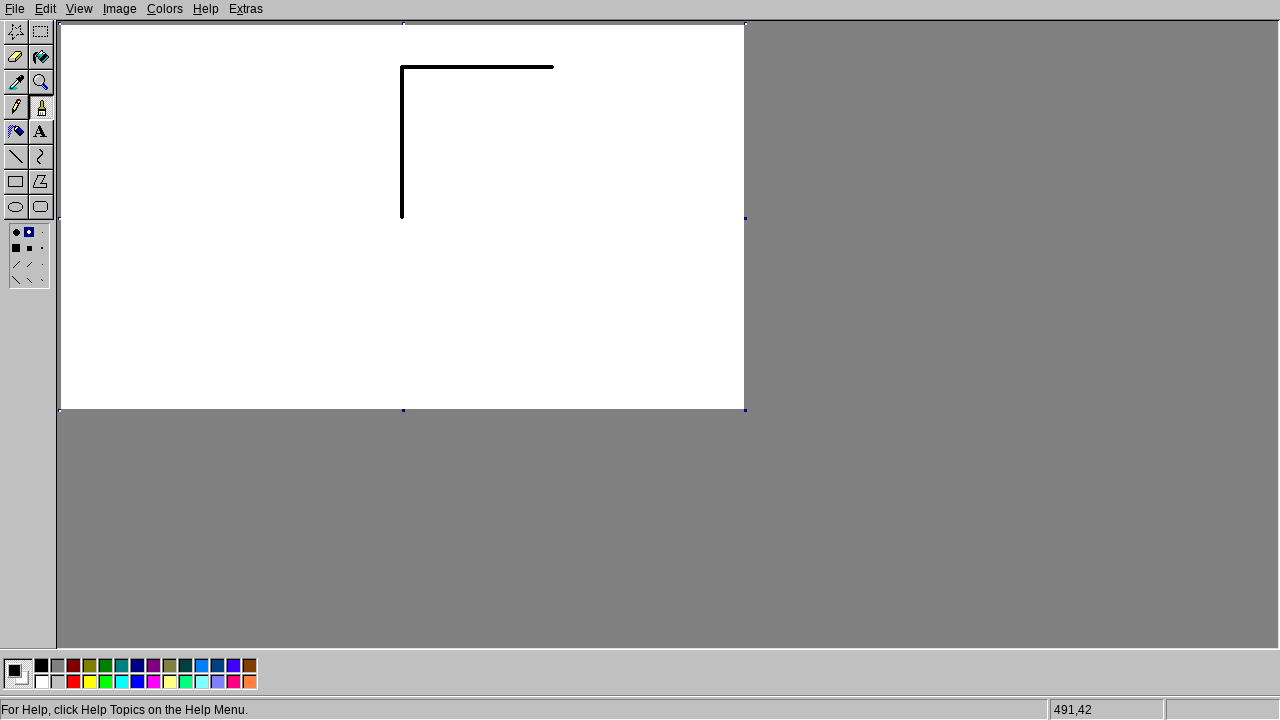

Dragged mouse down to draw bottom edge of square at (552, 217)
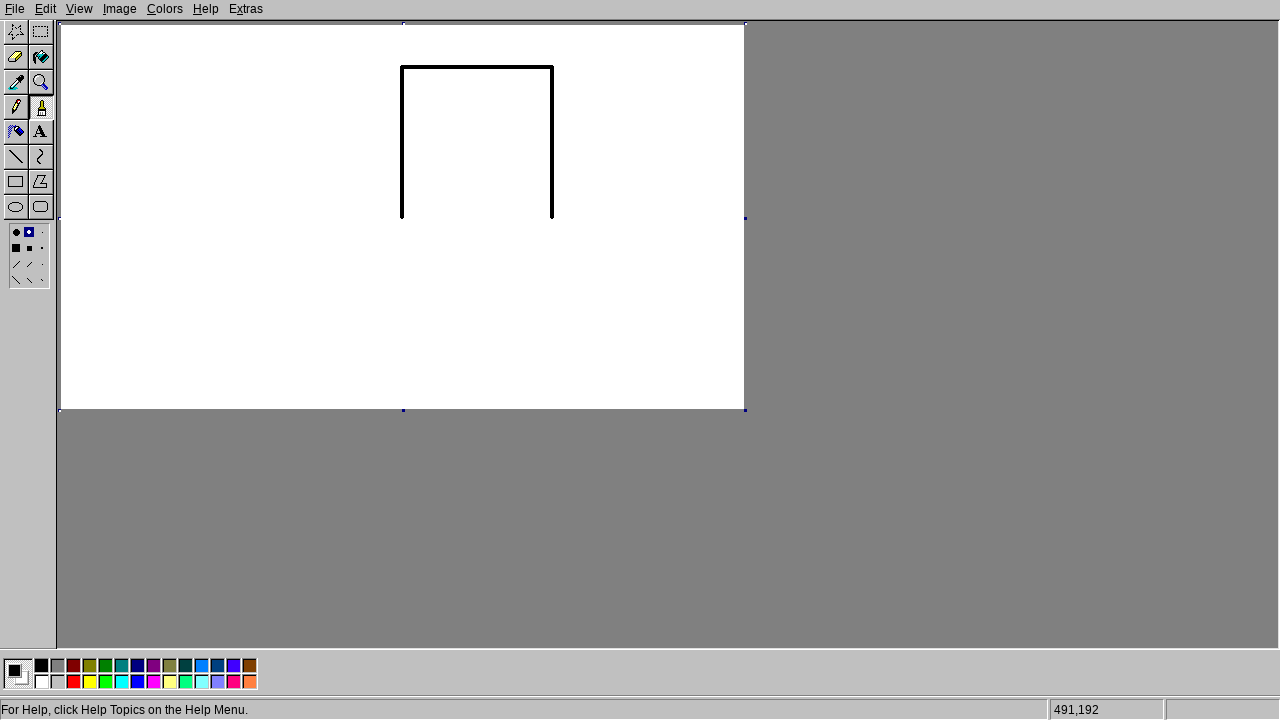

Dragged mouse left to complete the square at (402, 217)
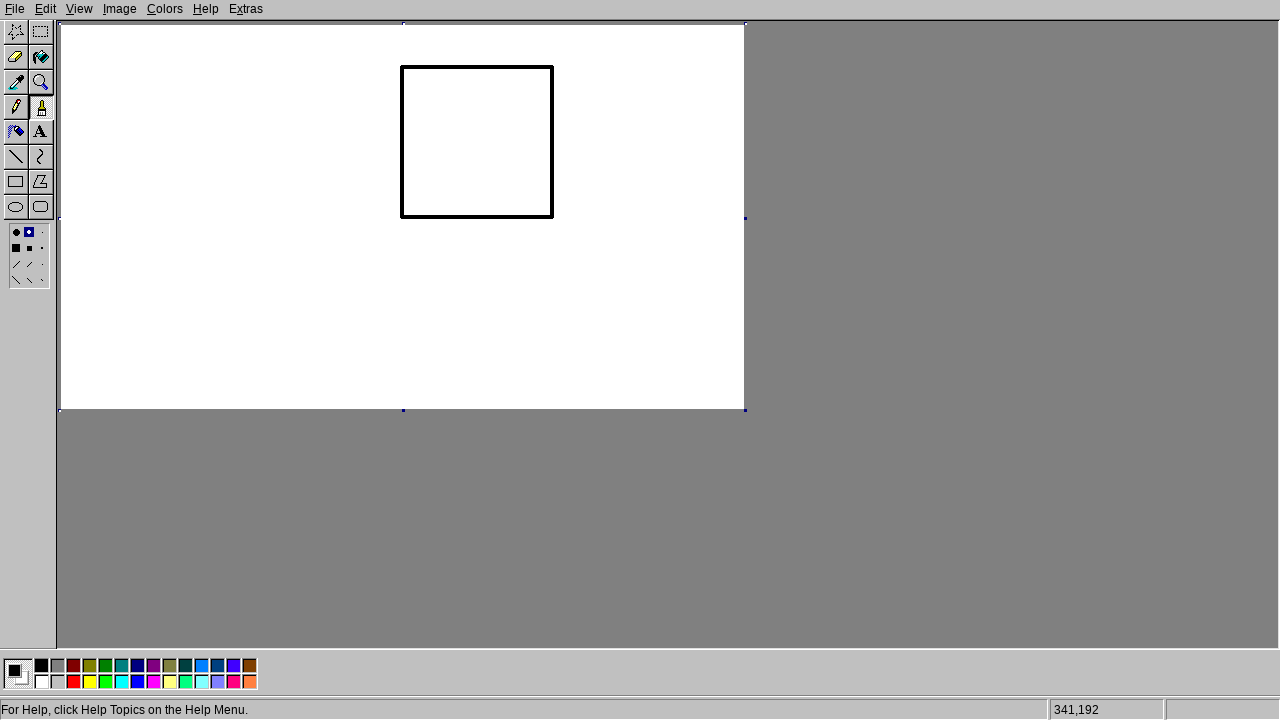

Released mouse button to finish drawing at (402, 217)
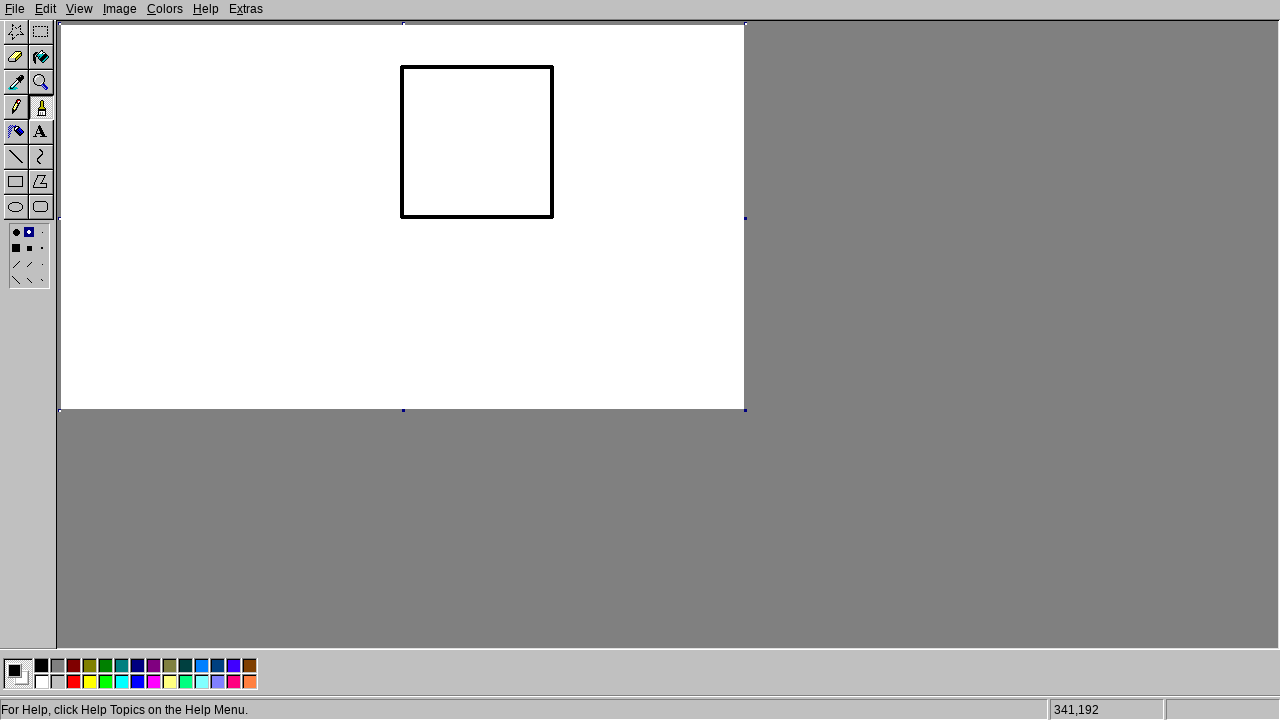

Moved mouse away from the drawn square at (302, 317)
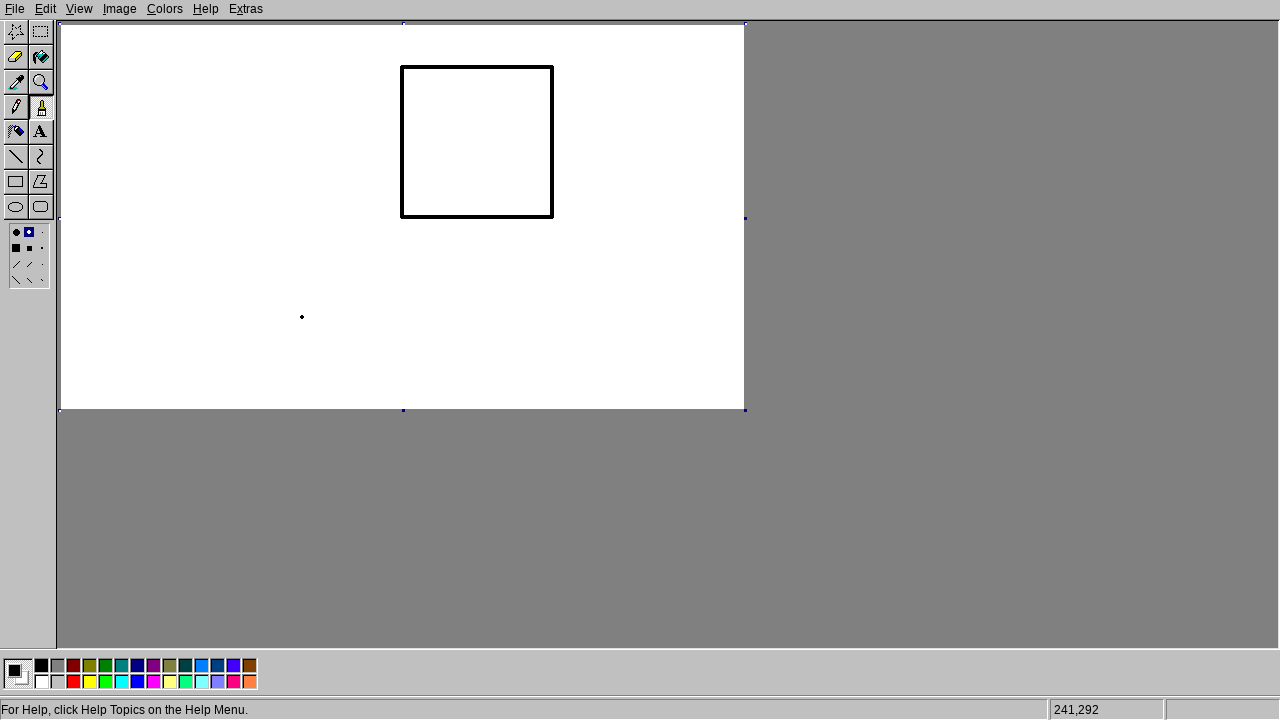

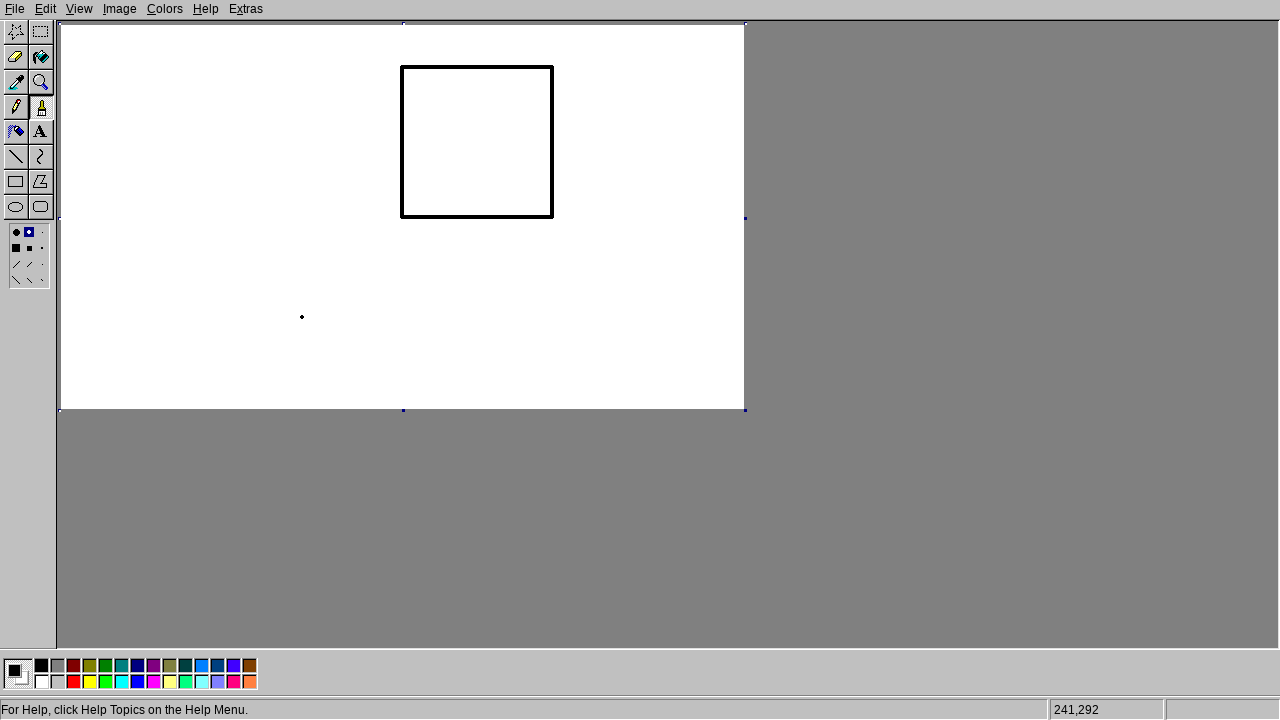